Tests right-click (context click) functionality on a button and verifies the success message is displayed

Starting URL: https://demoqa.com/buttons

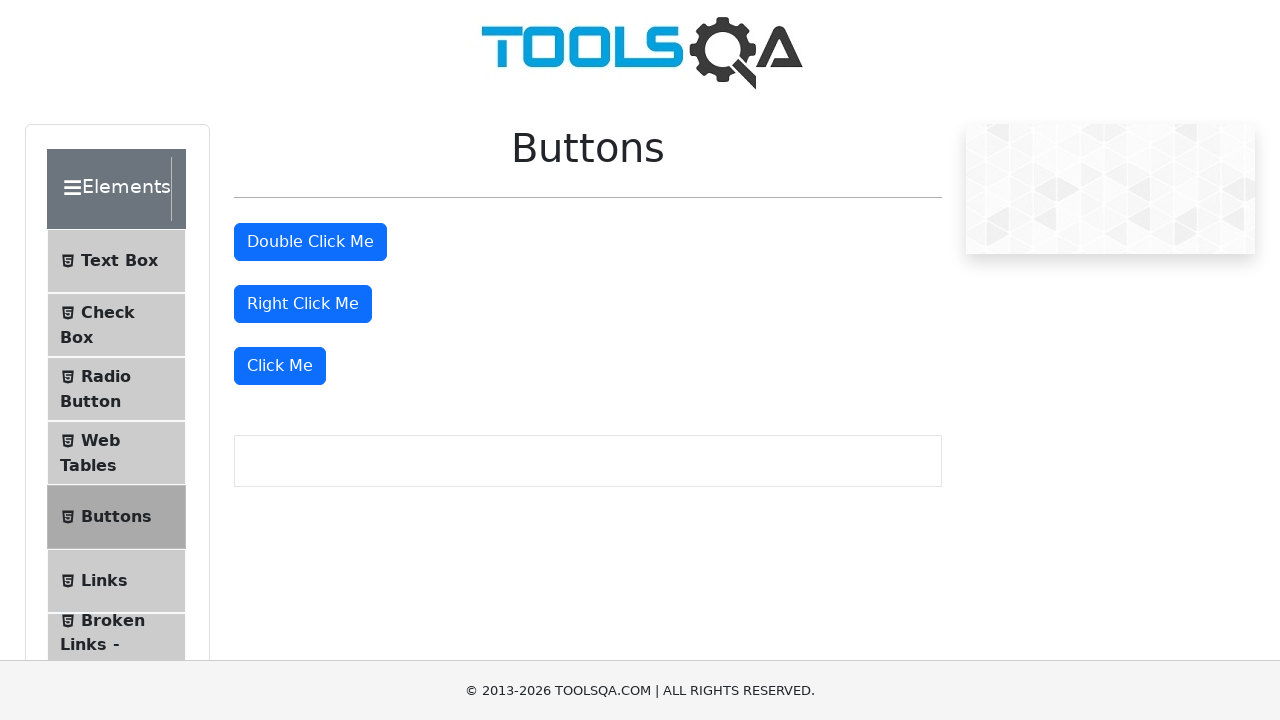

Navigated to https://demoqa.com/buttons
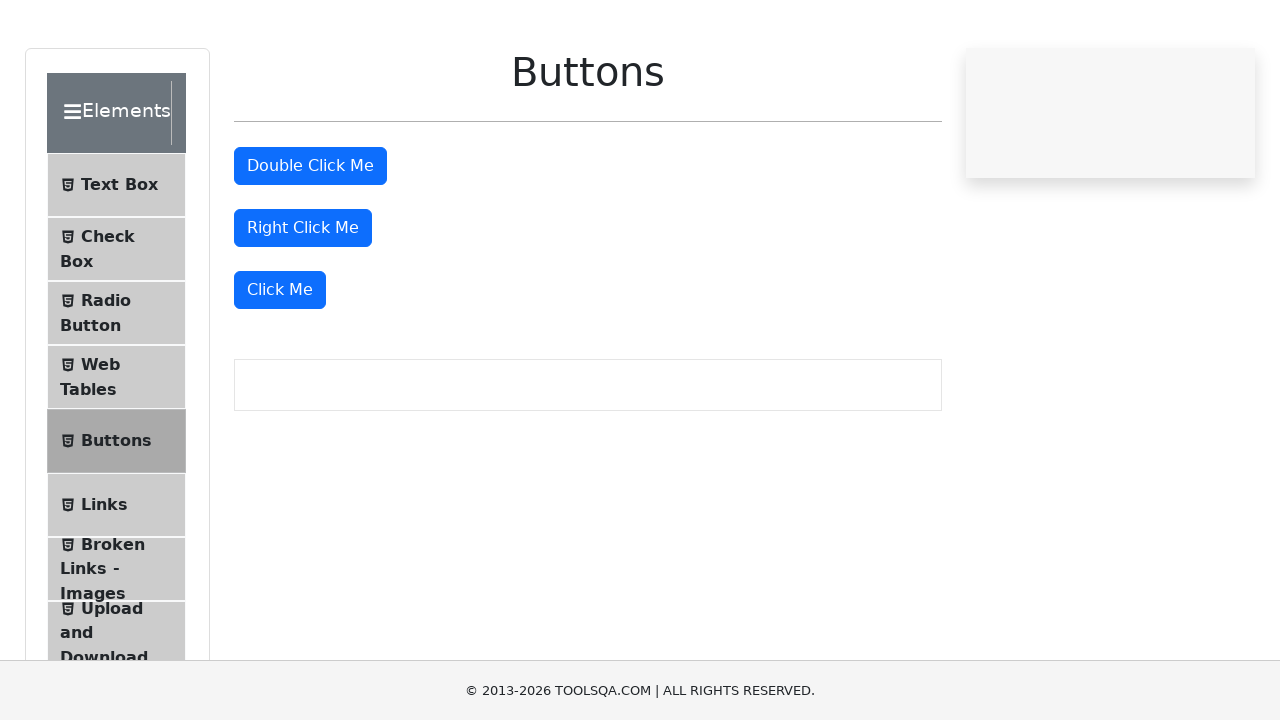

Right-clicked on the right click button at (303, 304) on #rightClickBtn
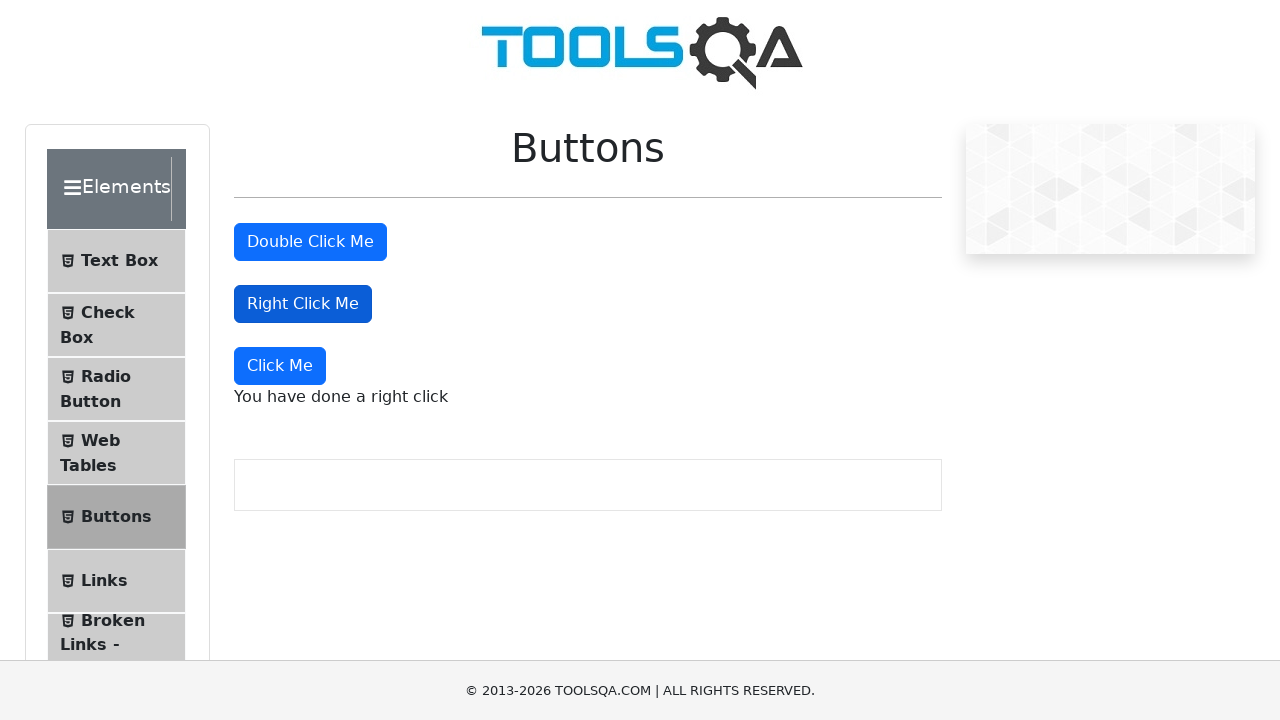

Right click message element appeared
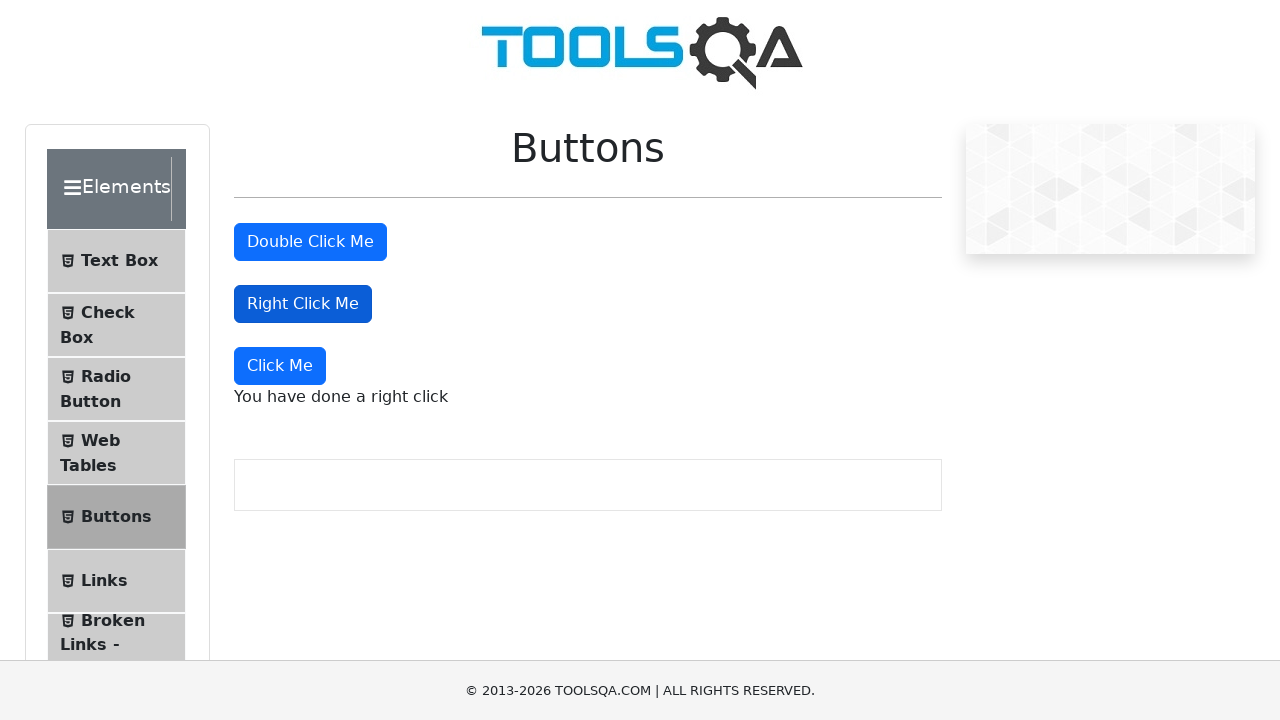

Verified success message: 'You have done a right click'
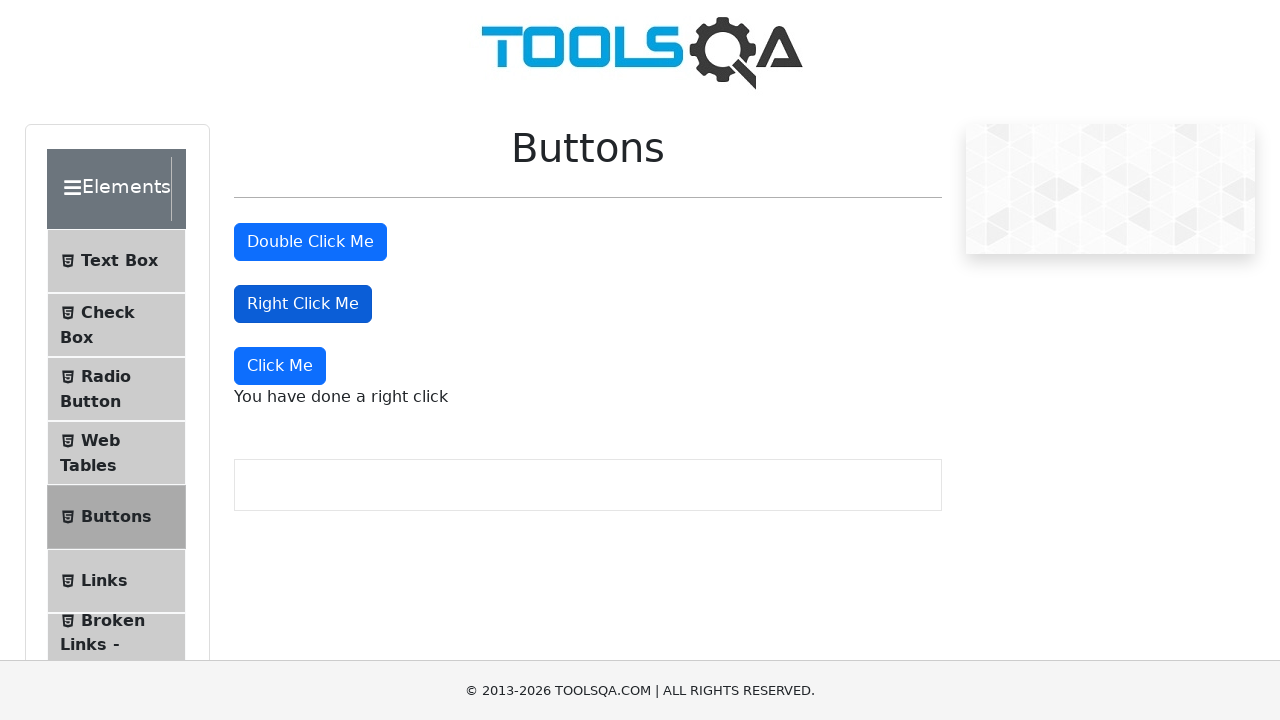

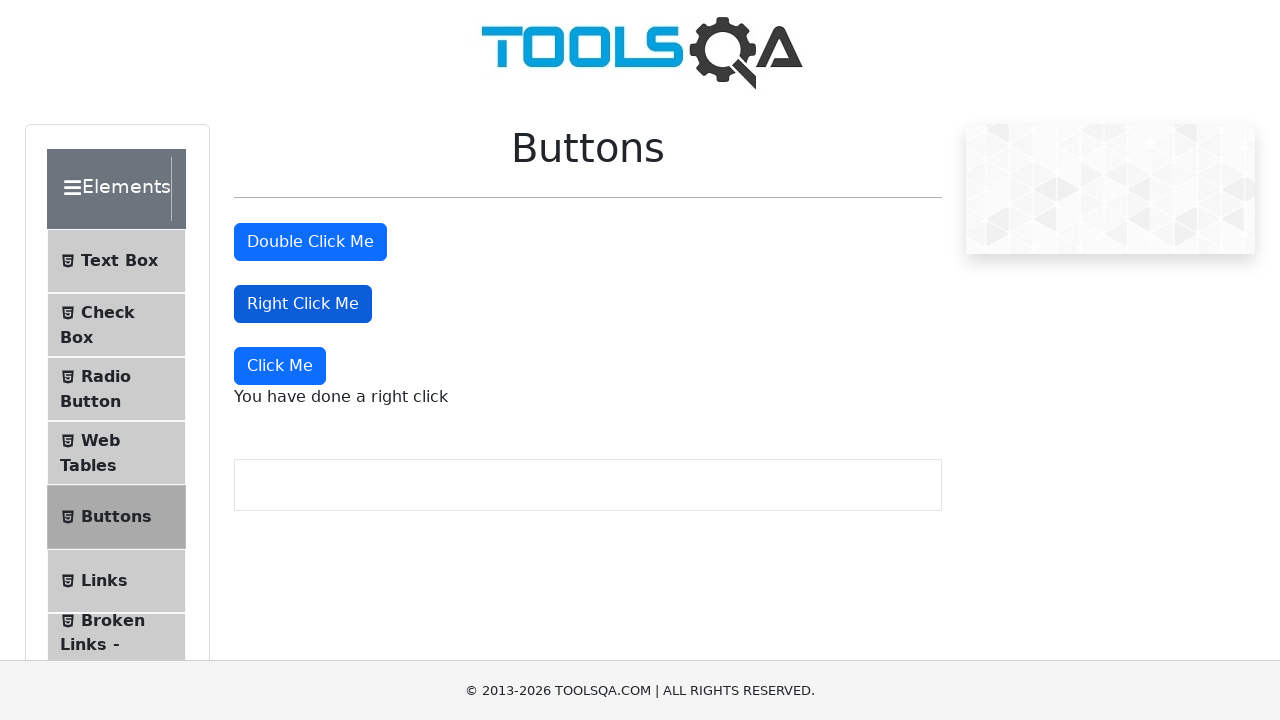